Tests form filling functionality by first clicking a dynamically calculated link (based on mathematical formula), then filling out a form with personal information (first name, last name, city, country) and submitting it.

Starting URL: http://suninjuly.github.io/find_link_text

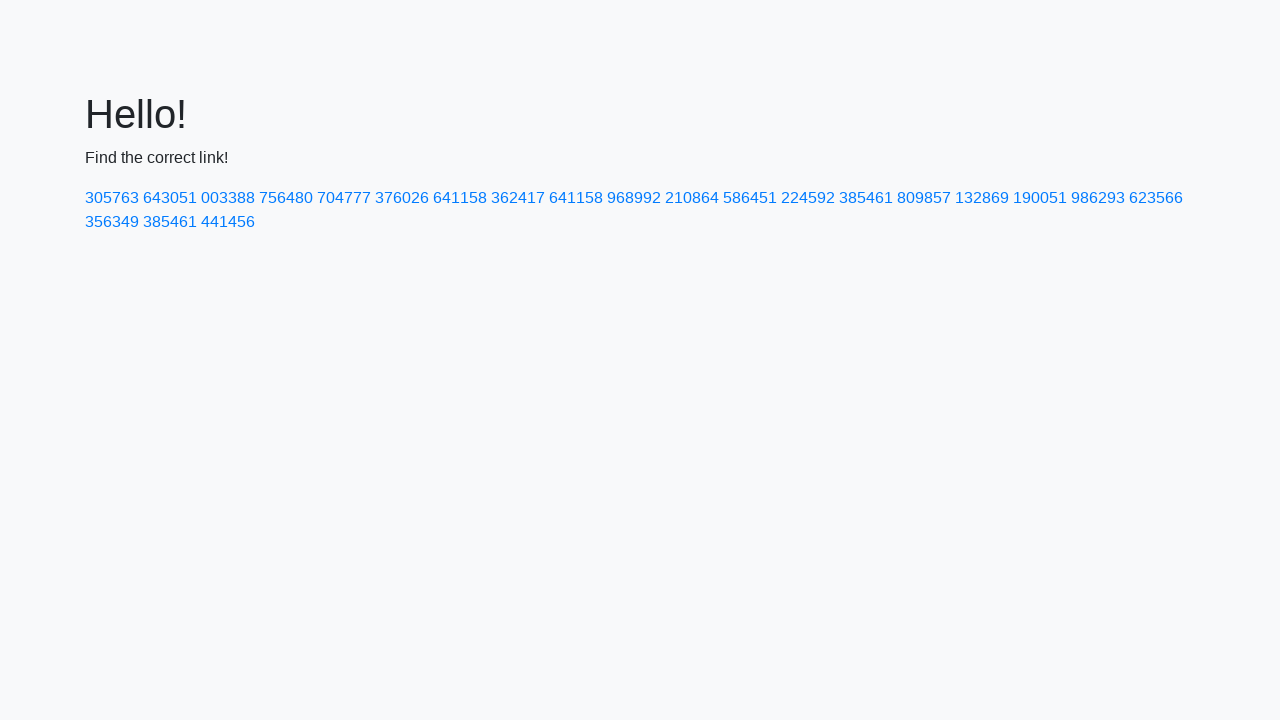

Calculated link text value using mathematical formula: 224592
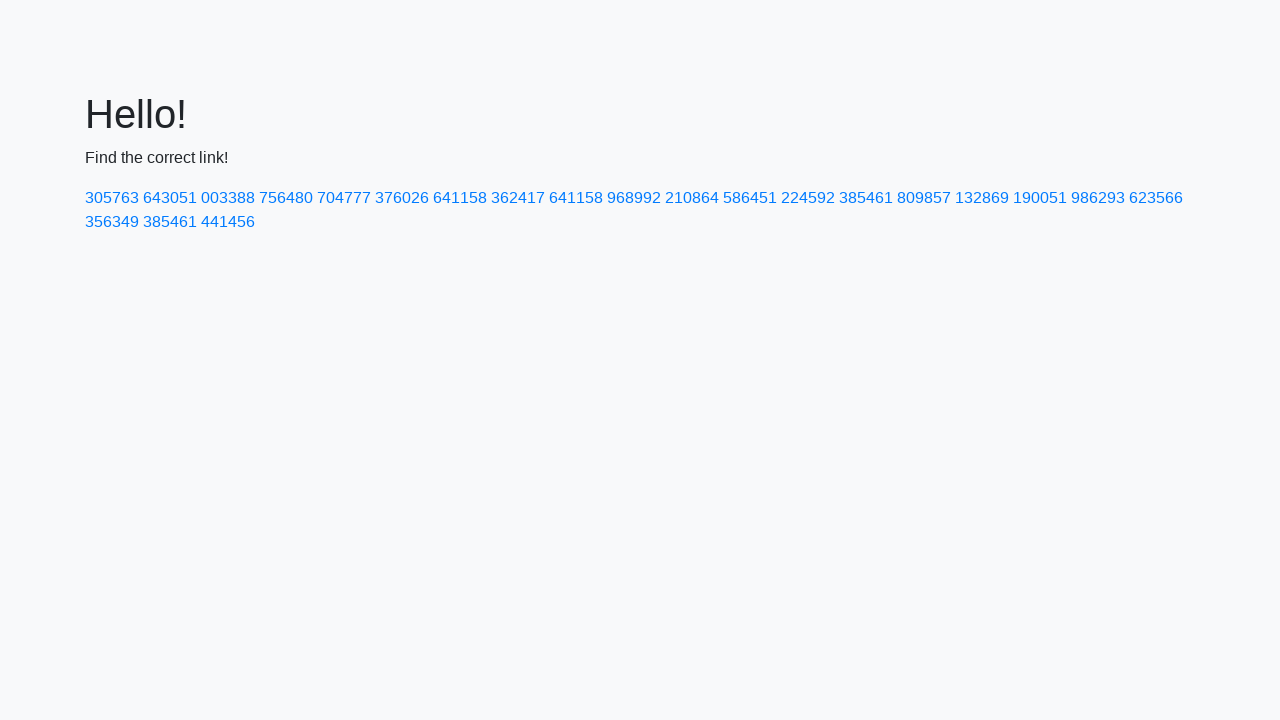

Clicked dynamically calculated link with text: 224592 at (808, 198) on a:text-is('224592')
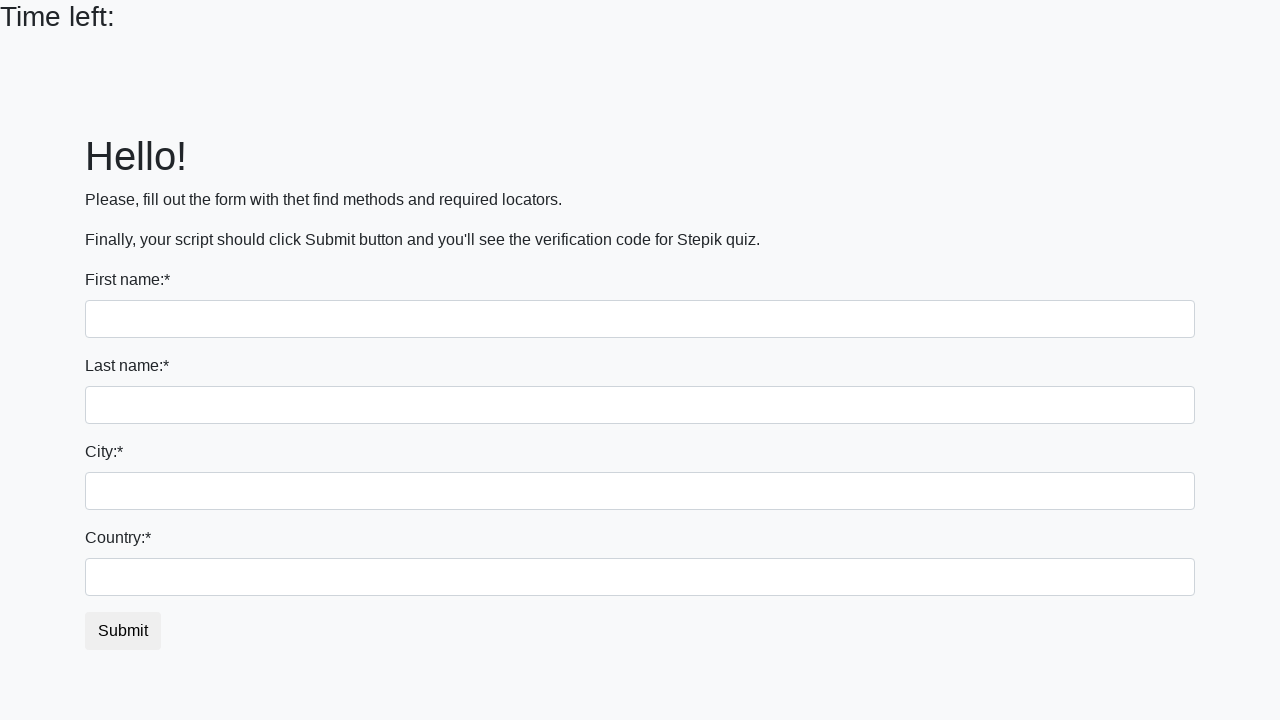

Filled first name field with 'Ivan' on input
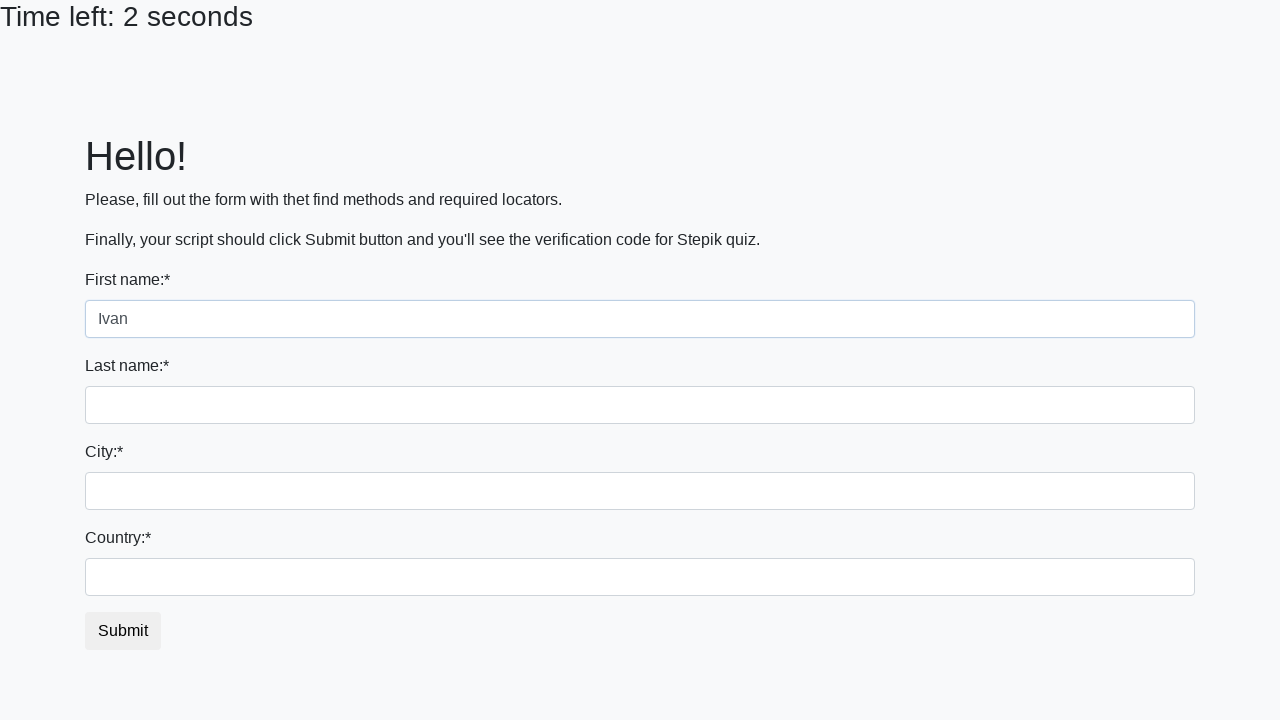

Filled last name field with 'Petrov' on input[name='last_name']
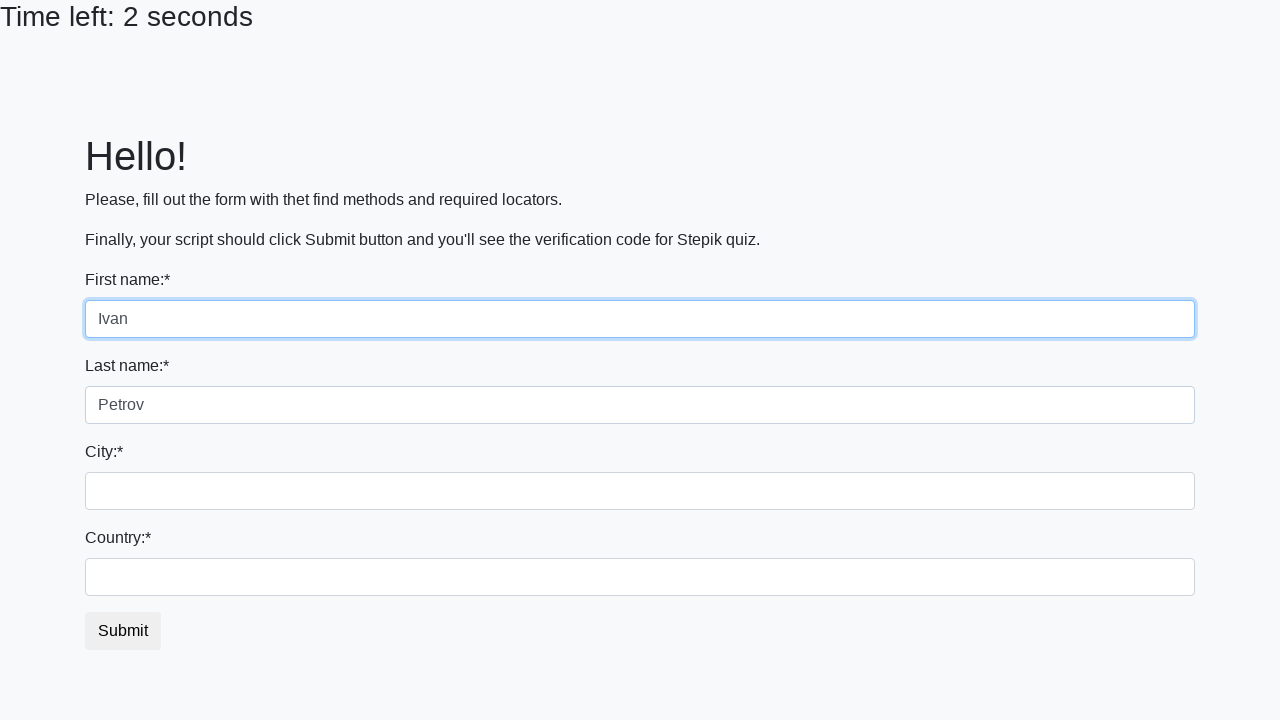

Filled city field with 'Smolensk' on .form-control.city
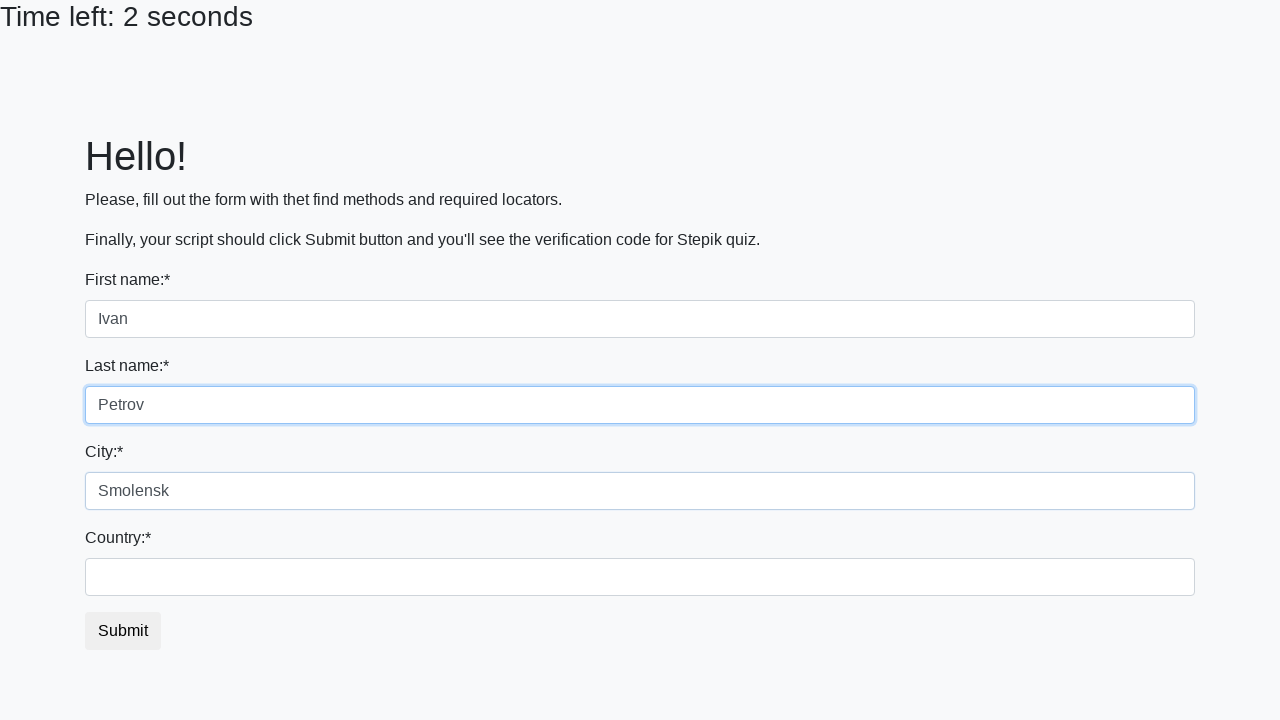

Filled country field with 'Russia' on #country
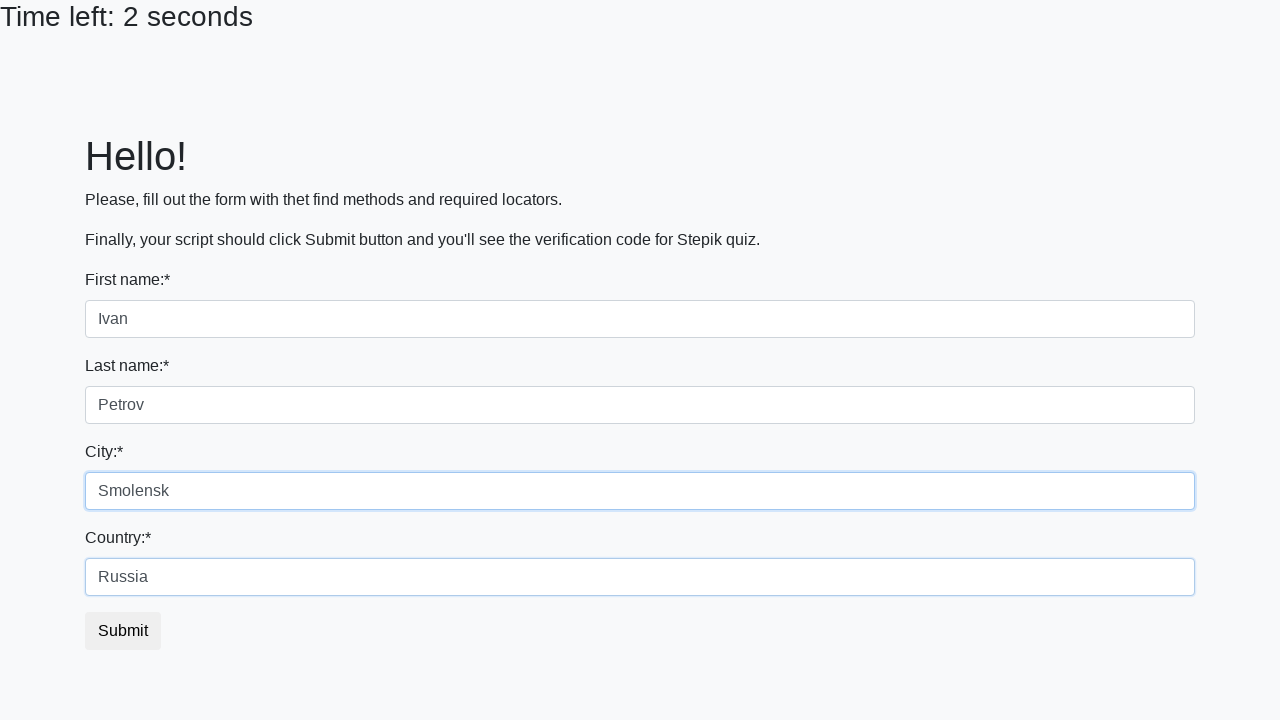

Clicked submit button to submit the form at (123, 631) on button.btn
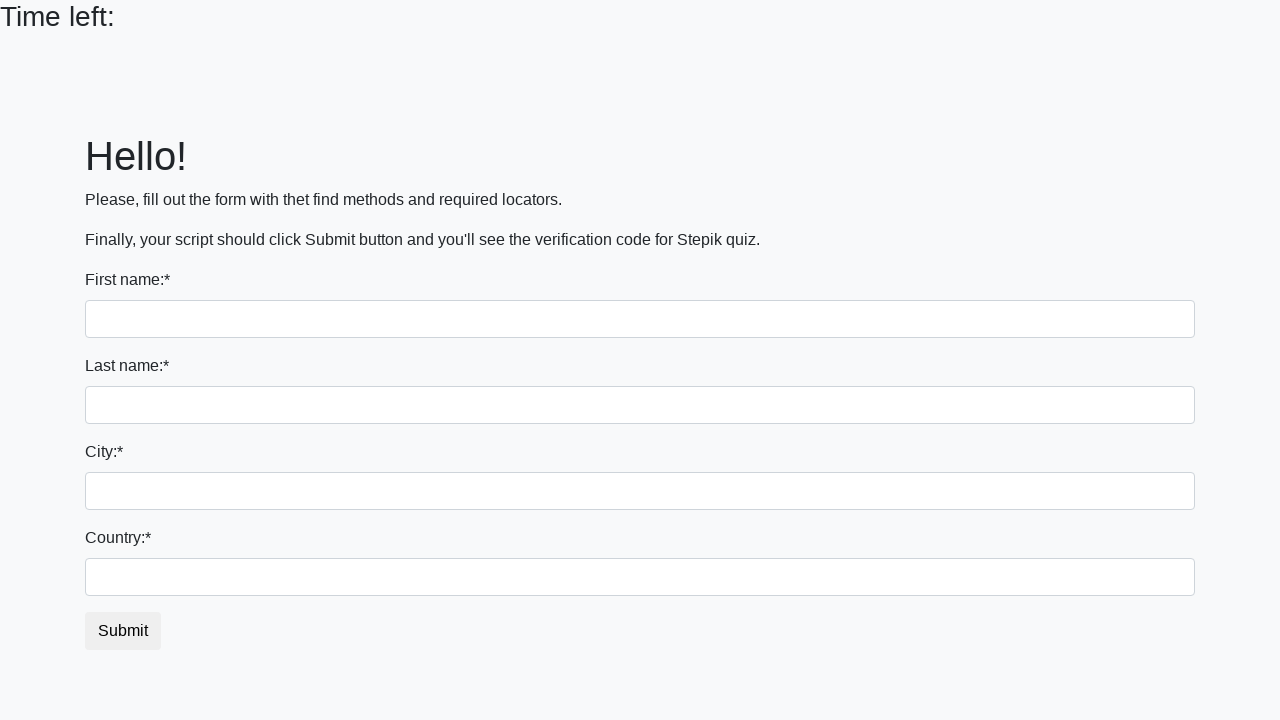

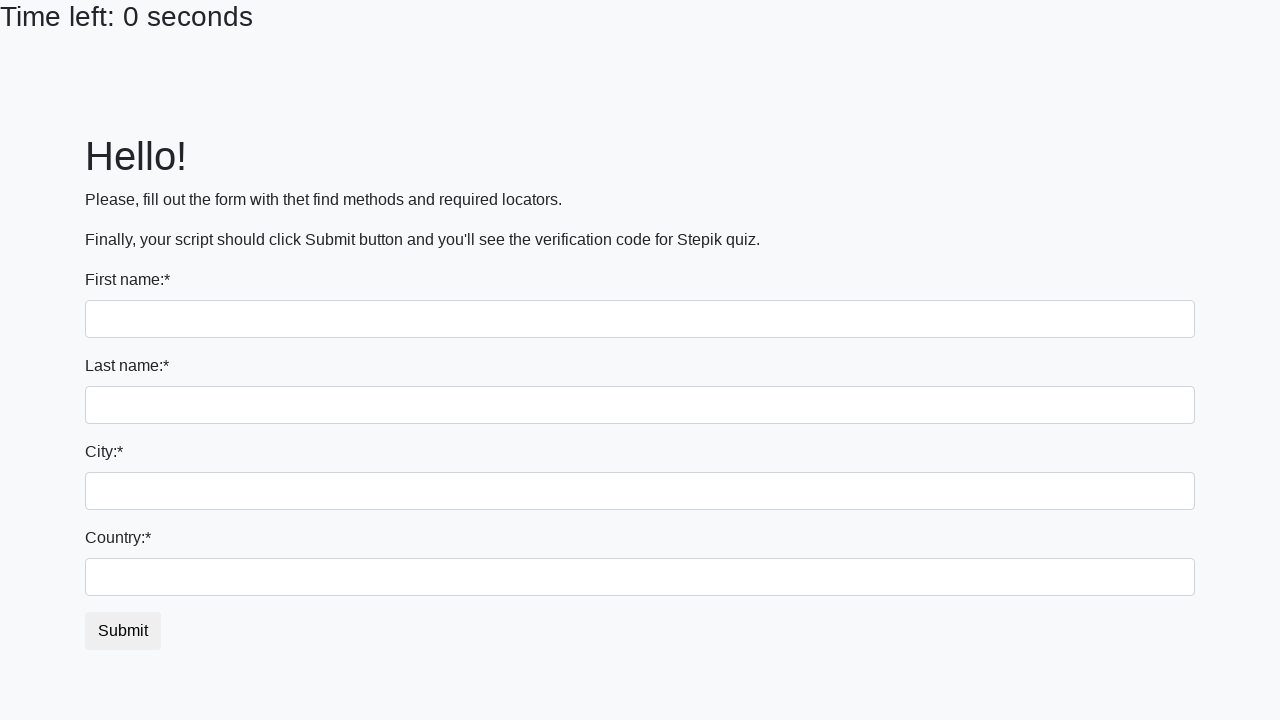